Tests dynamic element loading by clicking a start button and waiting for a welcome message to appear on the page.

Starting URL: http://syntaxprojects.com/dynamic-elements-loading.php

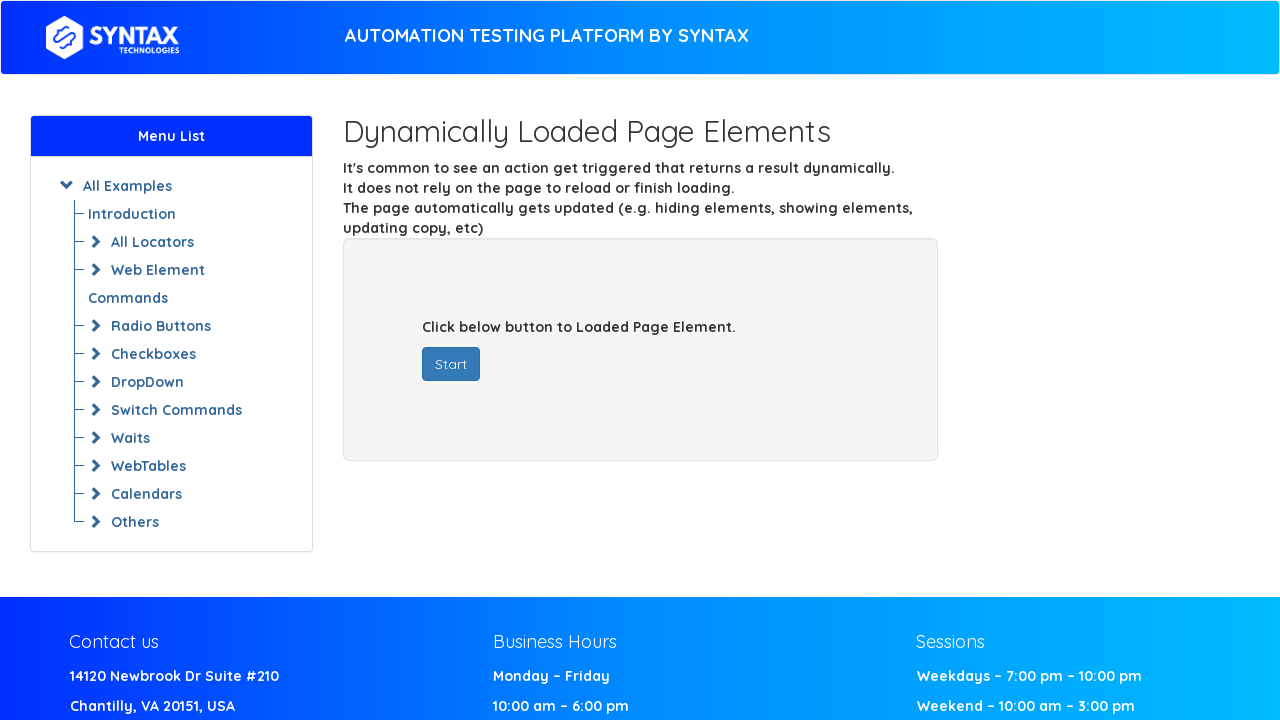

Navigated to dynamic elements loading page
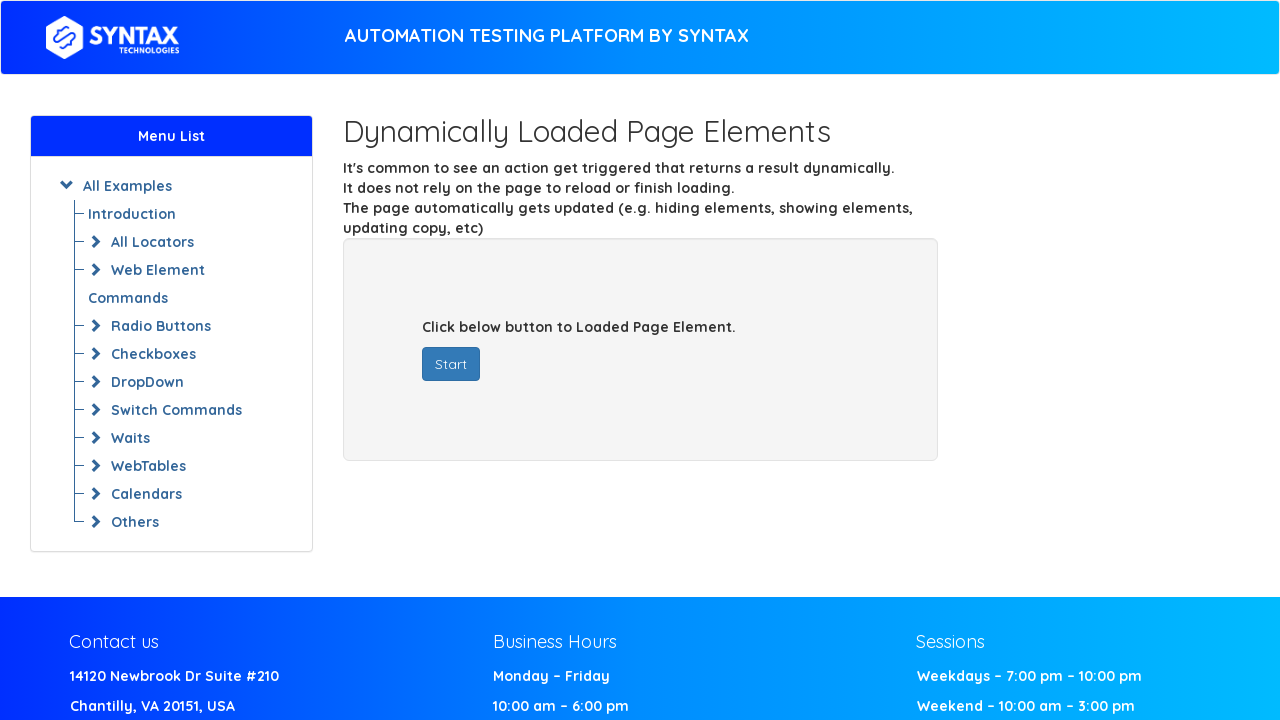

Clicked the start button at (451, 364) on button#startButton
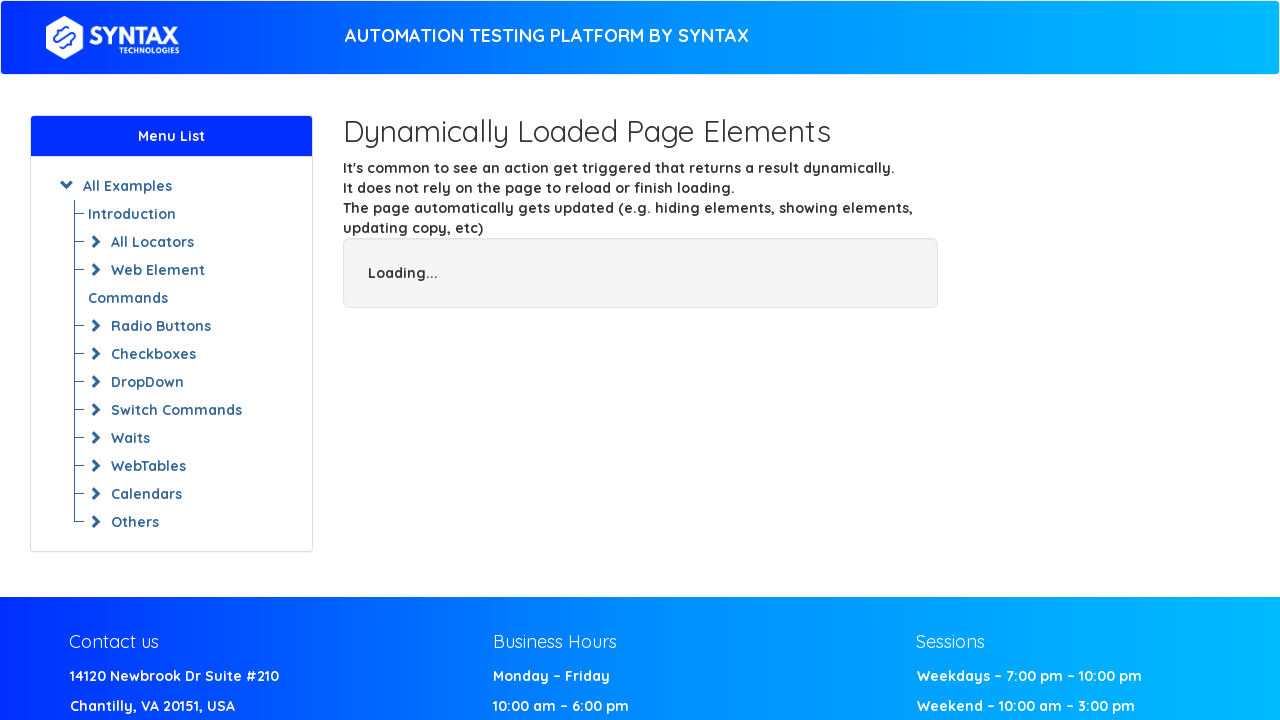

Welcome message appeared on the page
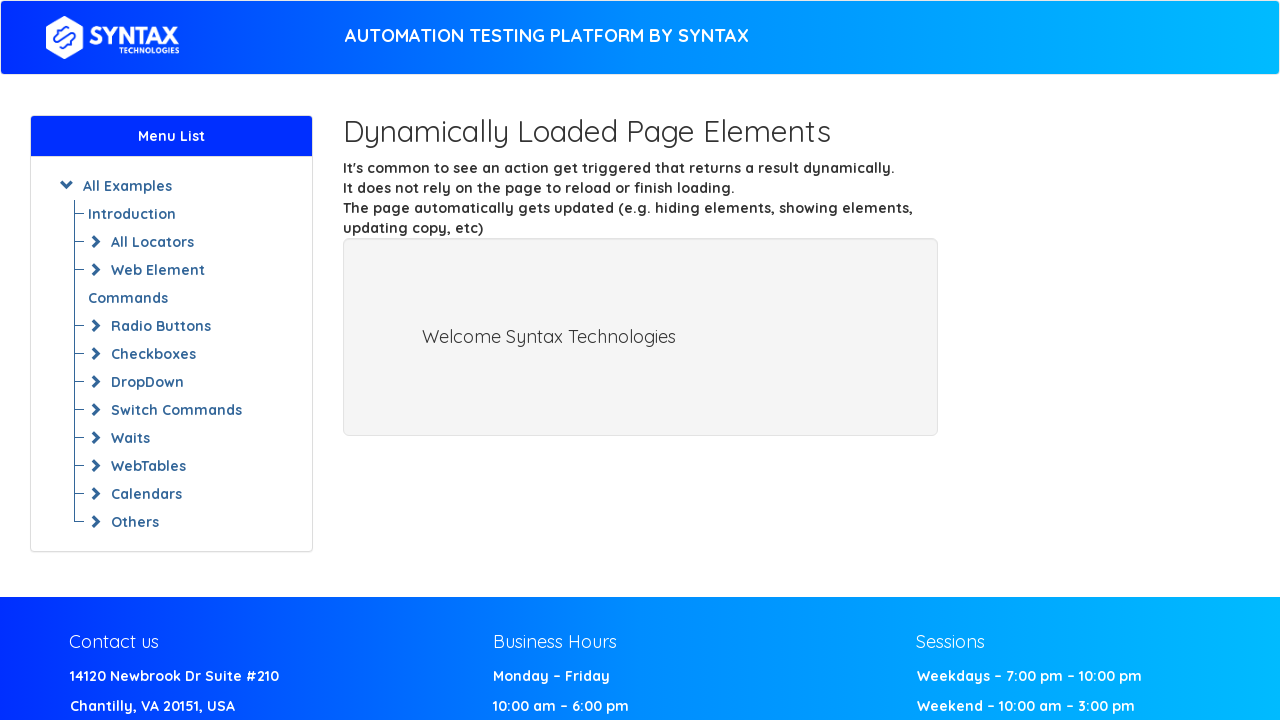

Confirmed welcome text element is visible
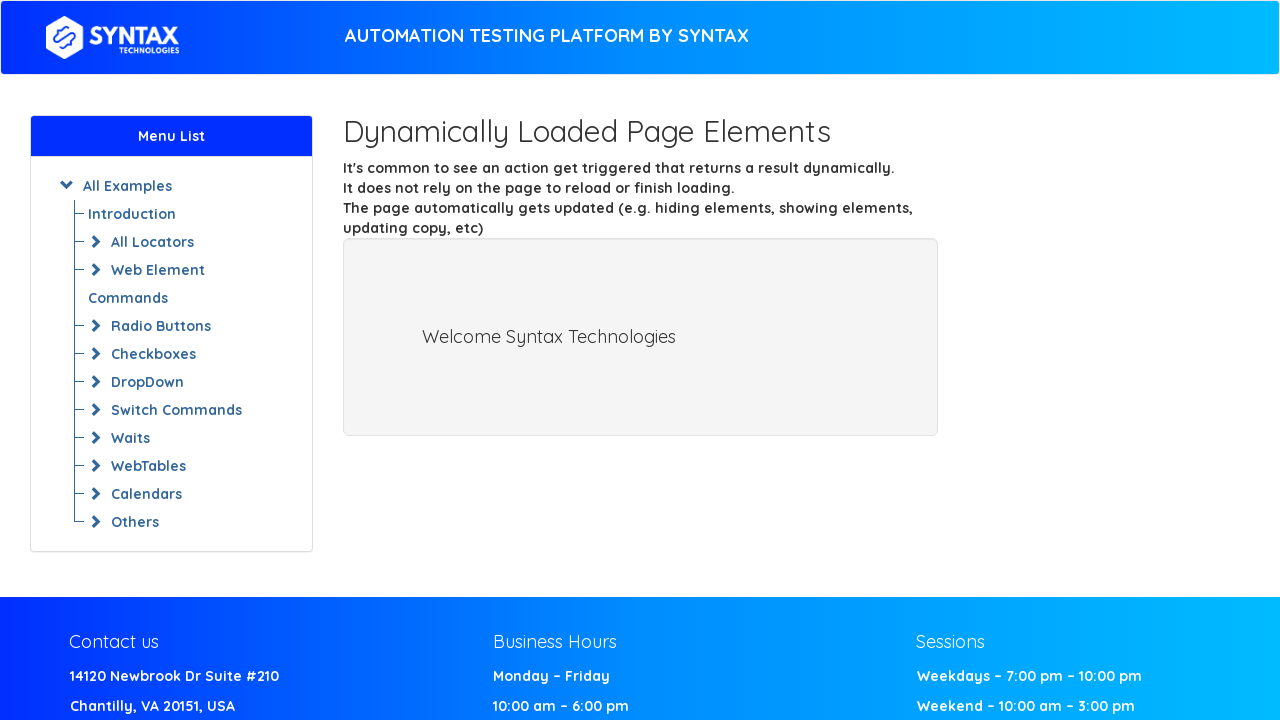

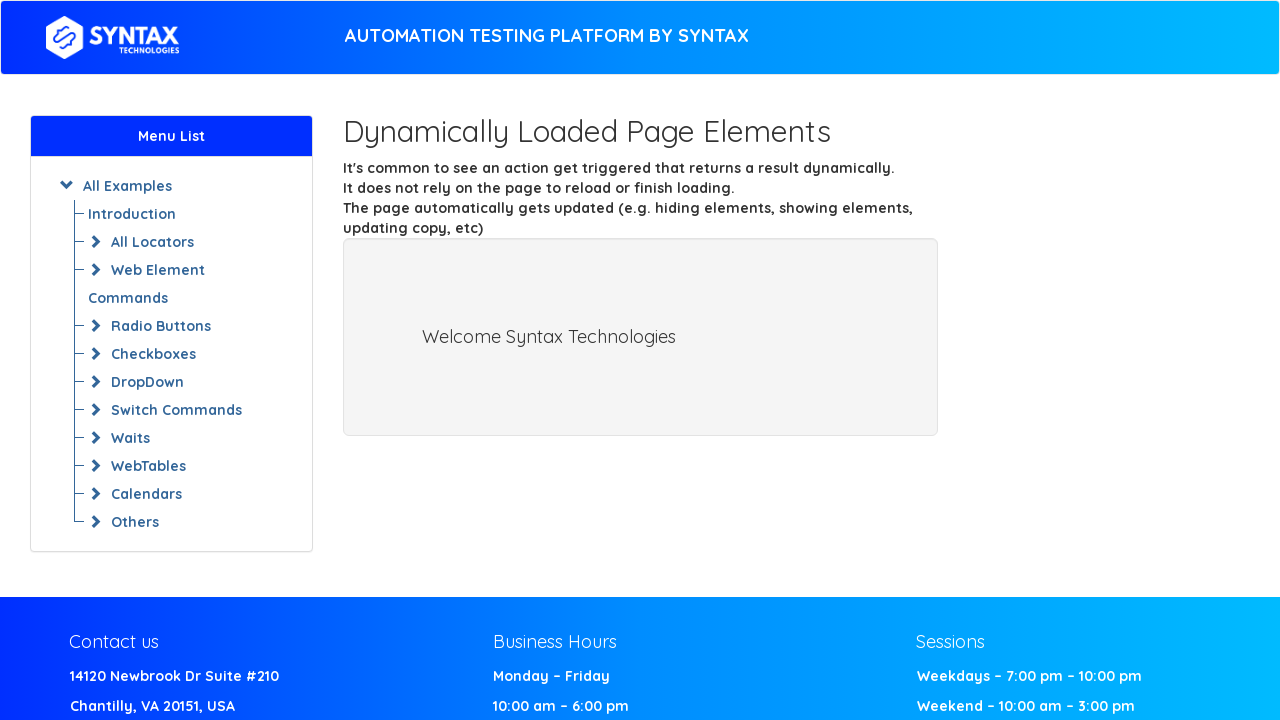